Navigates to a Selenium course content page and clicks on the home tab to view demo information

Starting URL: http://greenstech.in/selenium-course-content.html

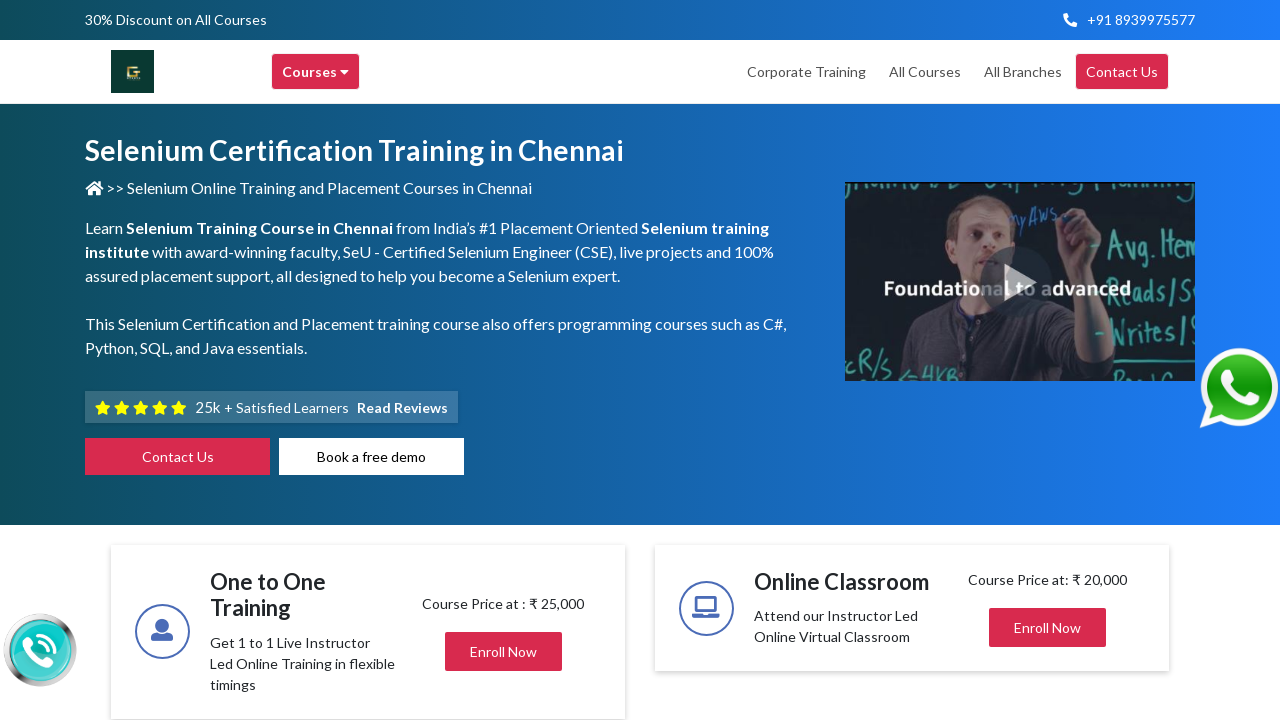

Clicked on the home tab at (190, 361) on #home-tab
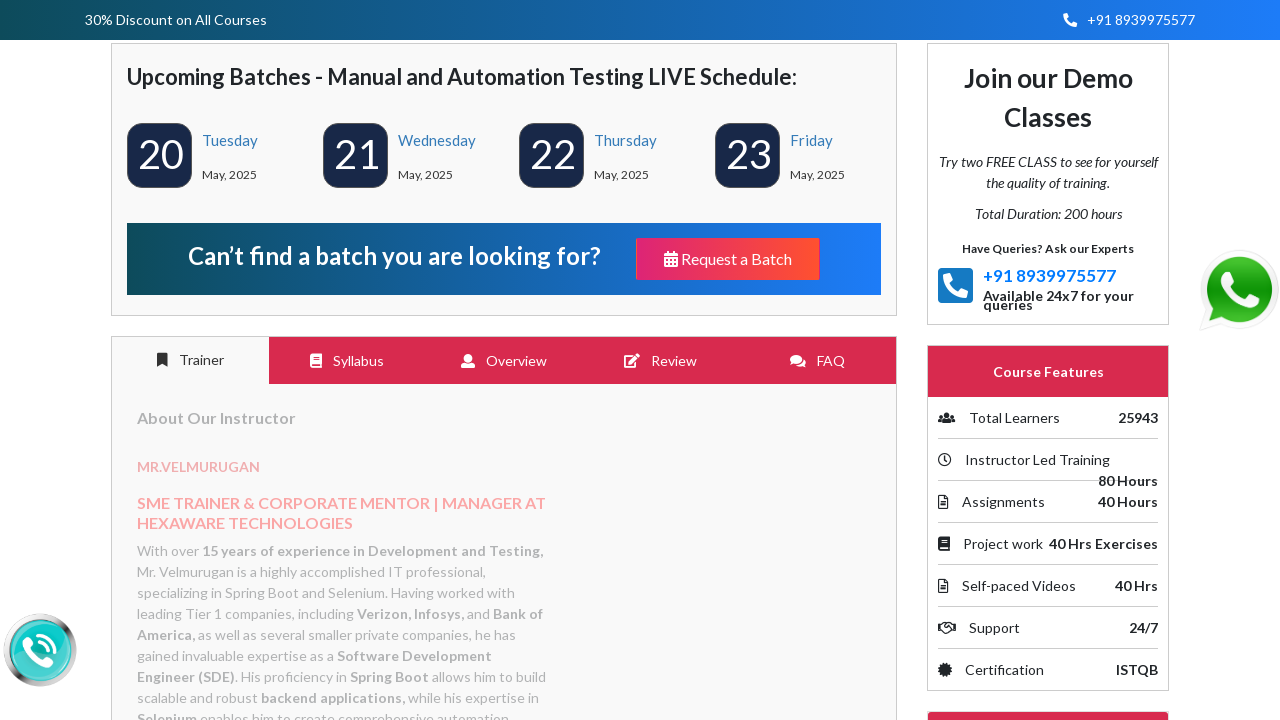

Waited for Demo content to be visible
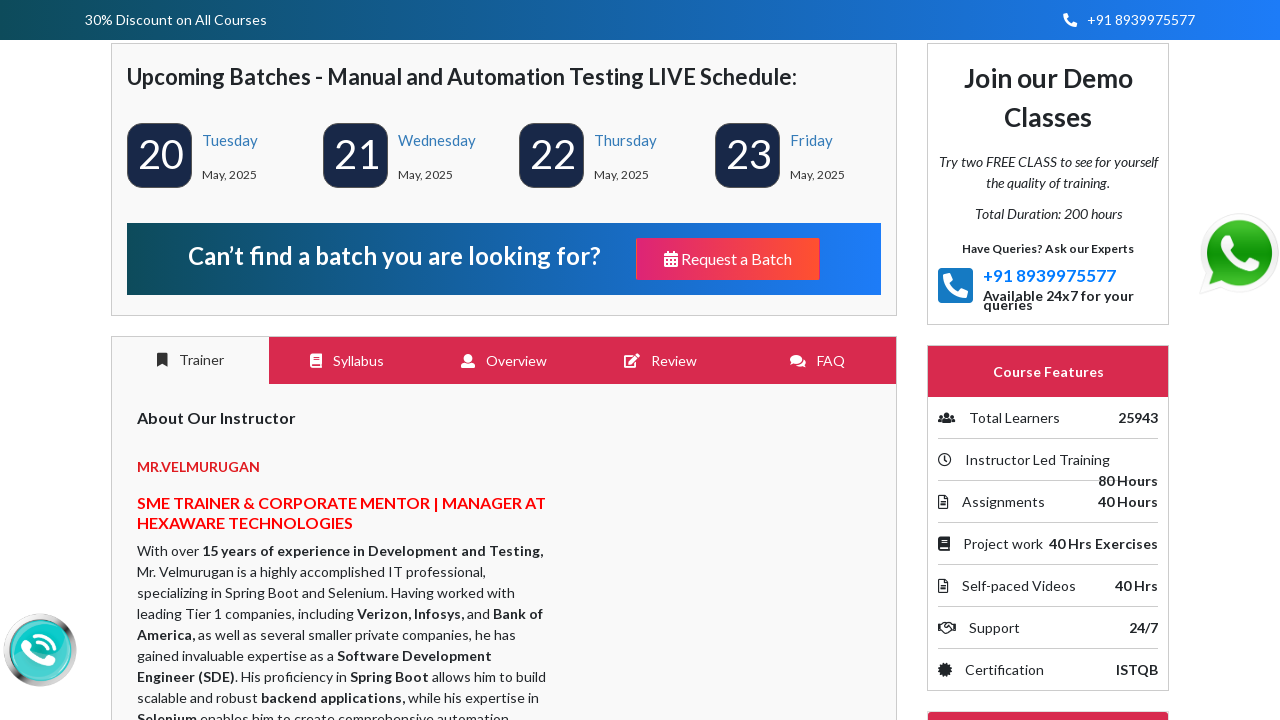

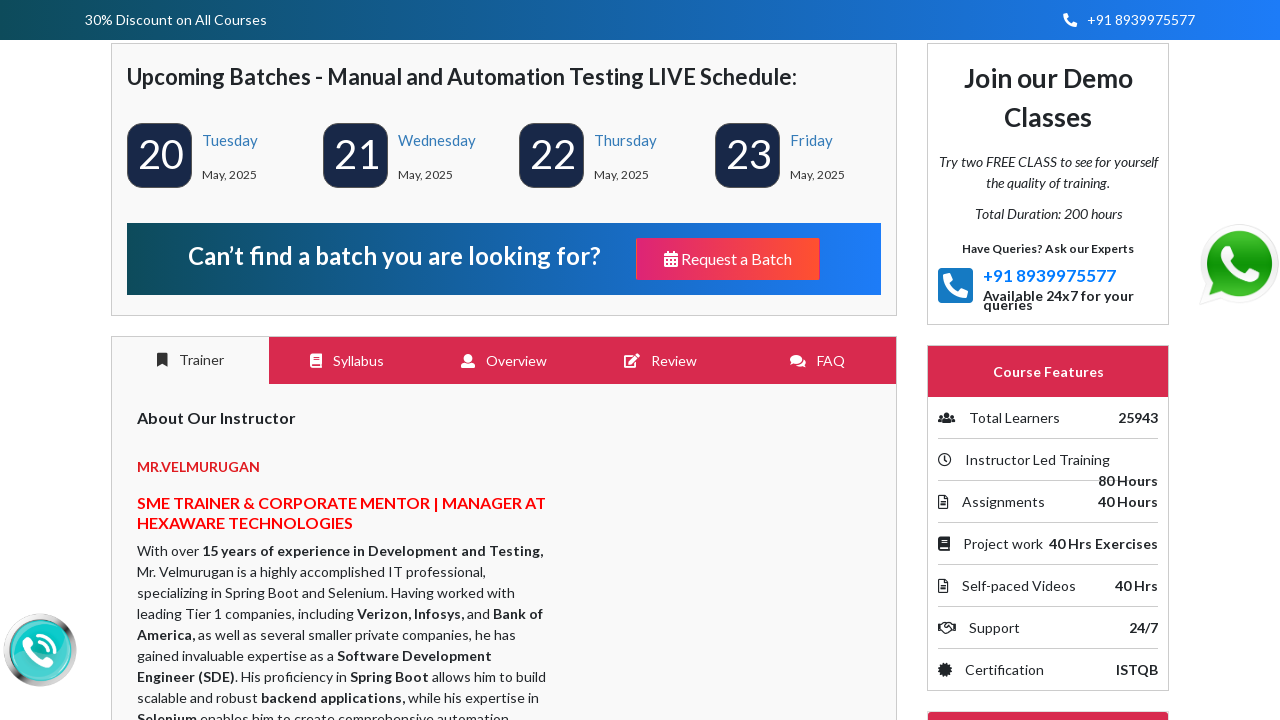